Tests the search functionality on Meilisearch website by entering a search query and waiting for search results to load

Starting URL: https://www.meilisearch.com/

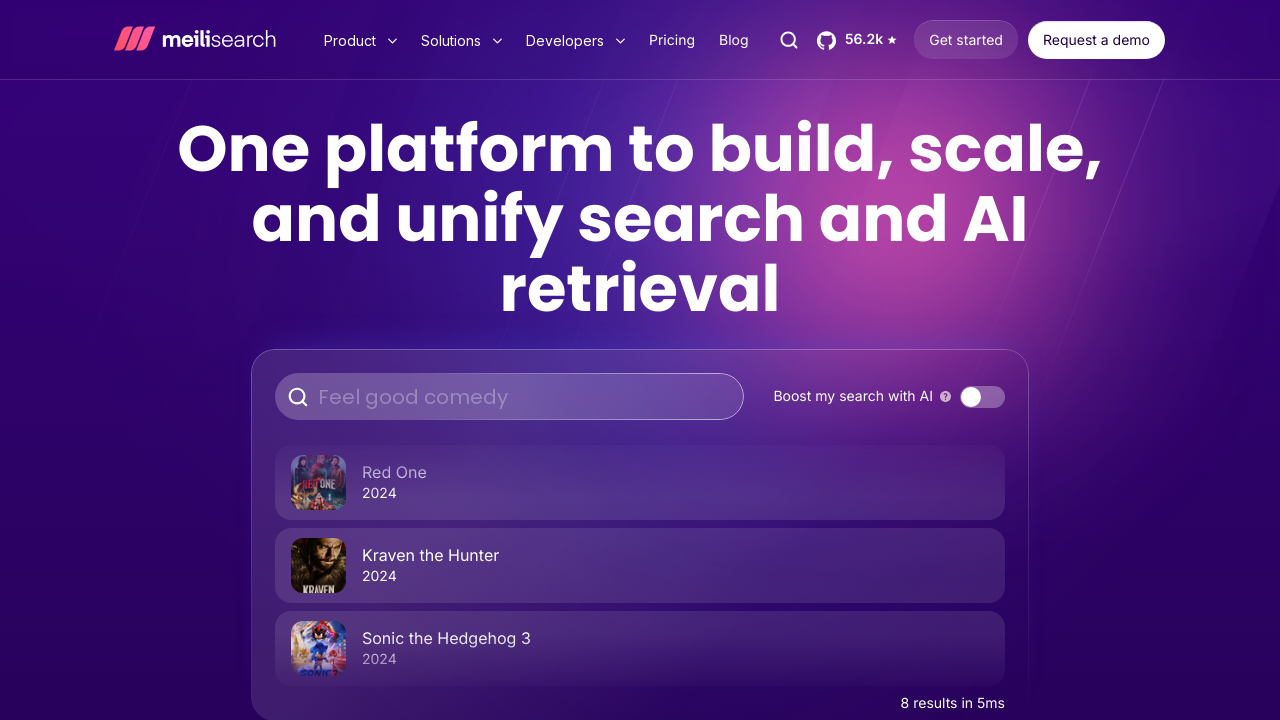

Filled search input with 'spiderman' query on input[aria-label='Search']
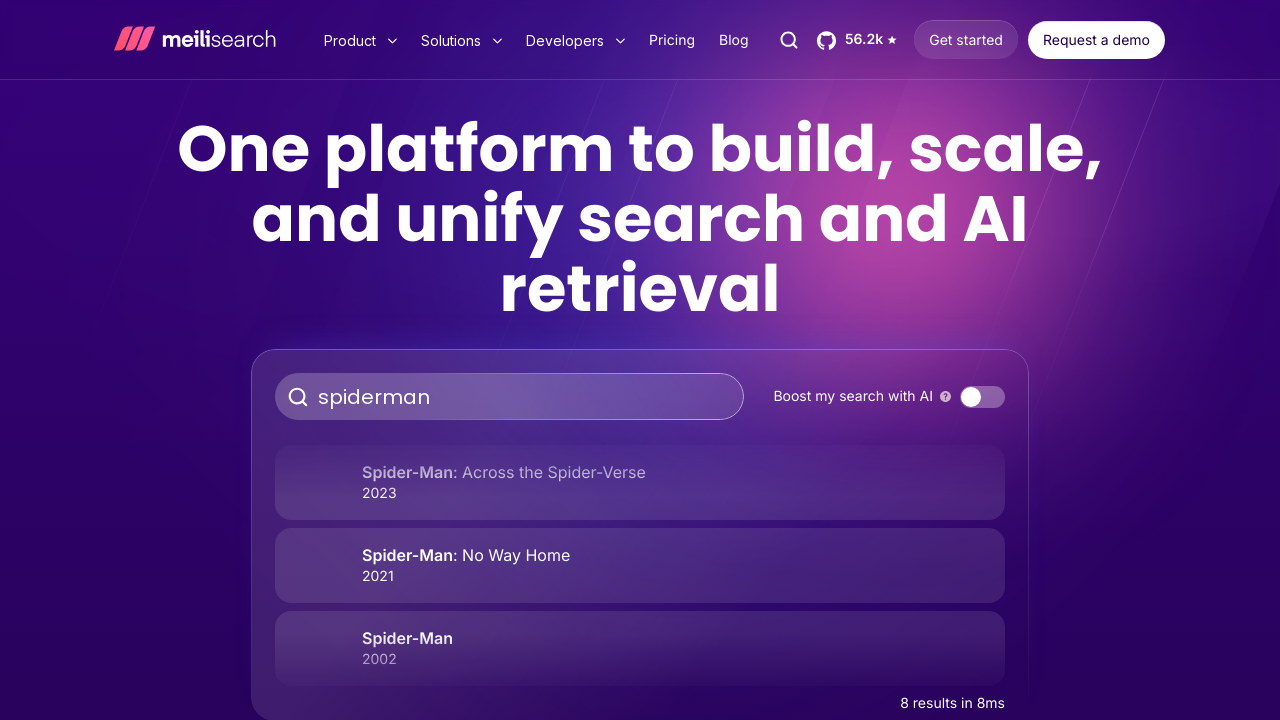

Search results loaded successfully
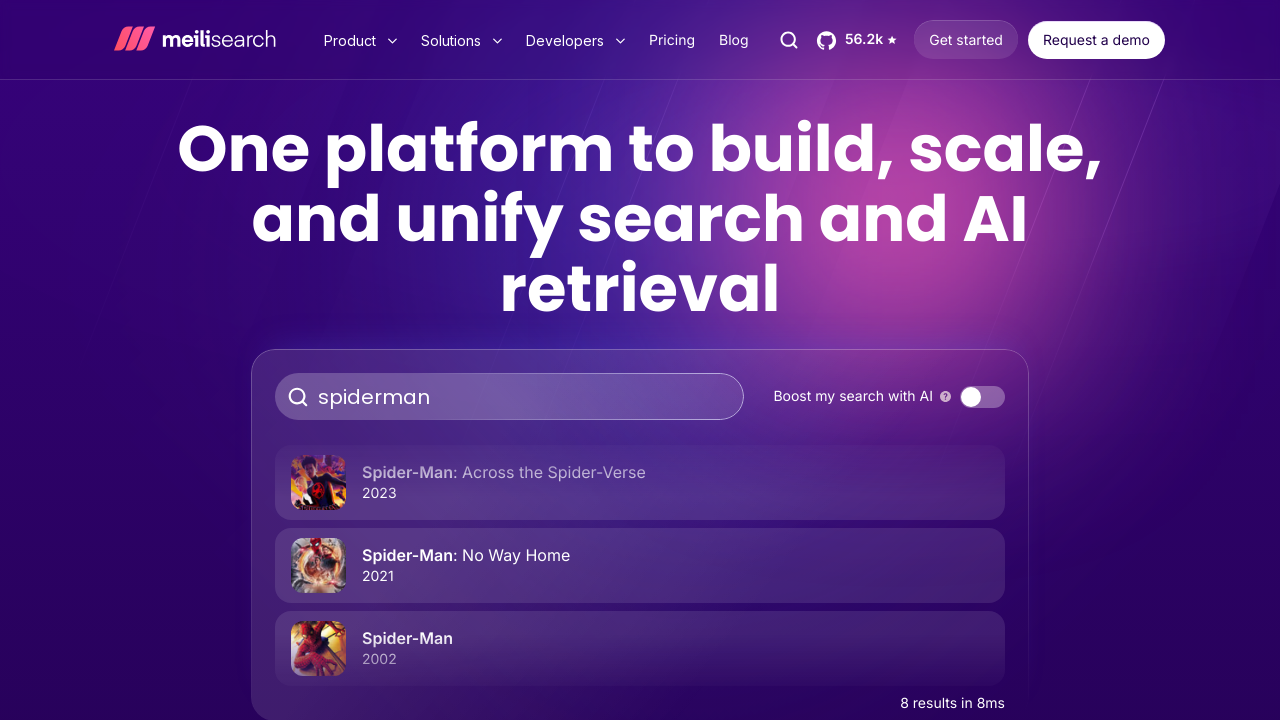

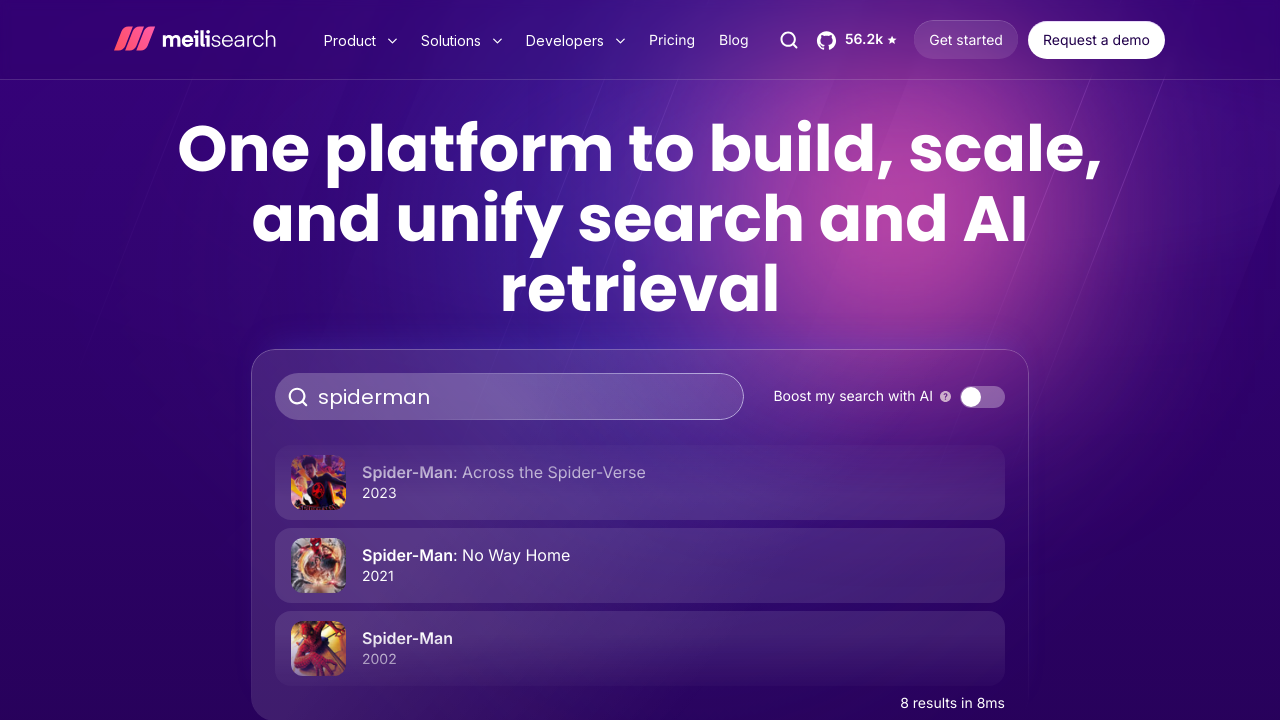